Navigates to the Tutorialspoint Selenium practice page

Starting URL: https://www.tutorialspoint.com/selenium/practice/selenium_automation_practice.php

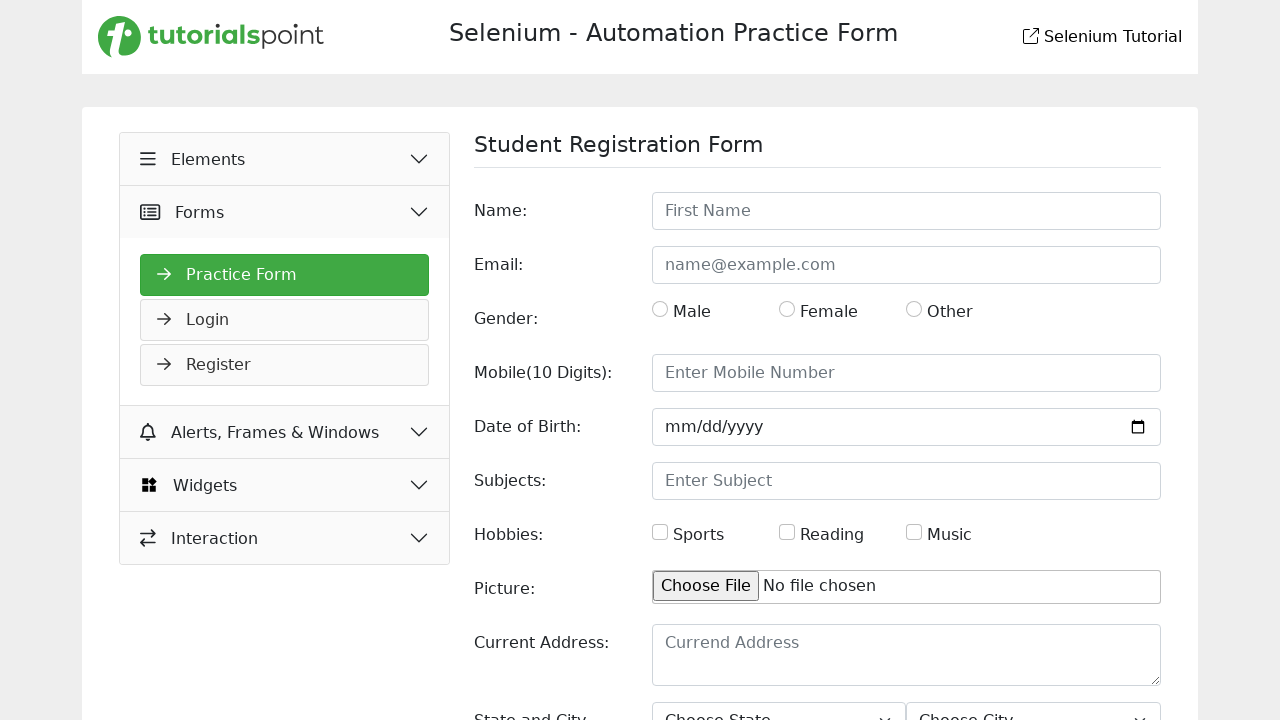

Waited for page to load completely (networkidle state)
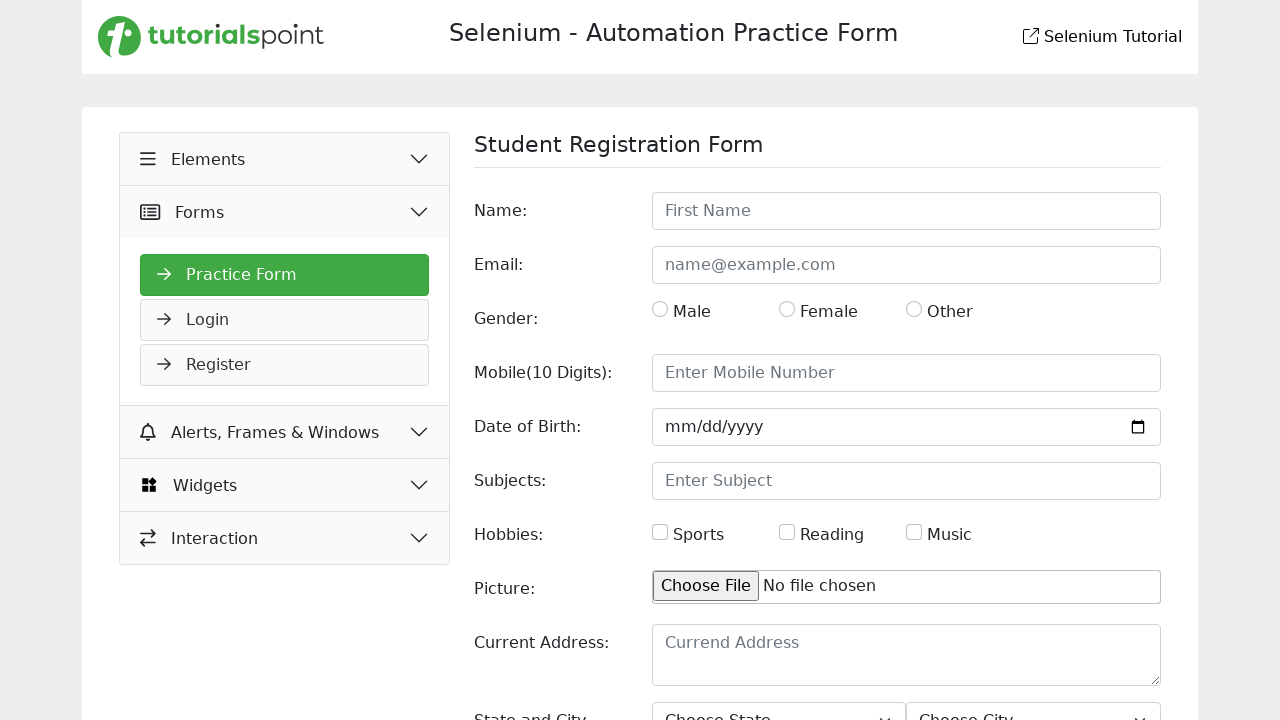

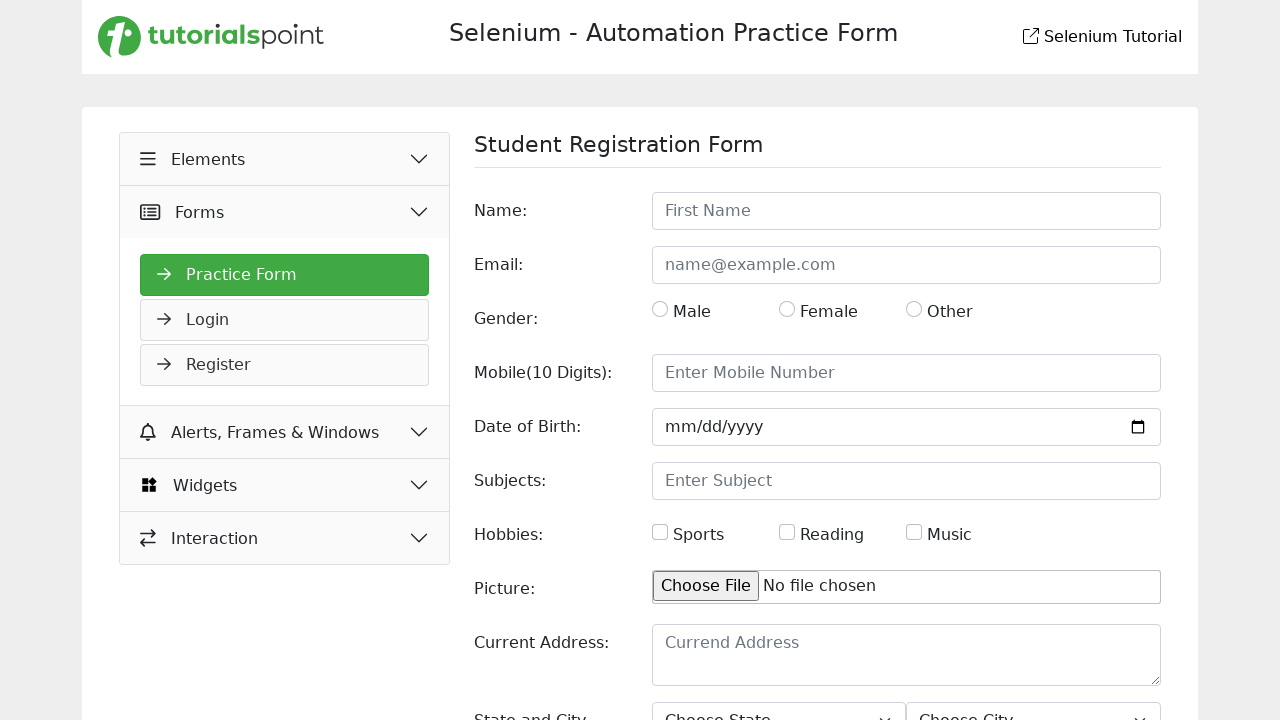